Tests multi-select dropdown functionality by selecting multiple fruit options (Apple, Orange, Peach), then deselecting Apple, and verifying the remaining selections.

Starting URL: https://www.letskodeit.com/practice

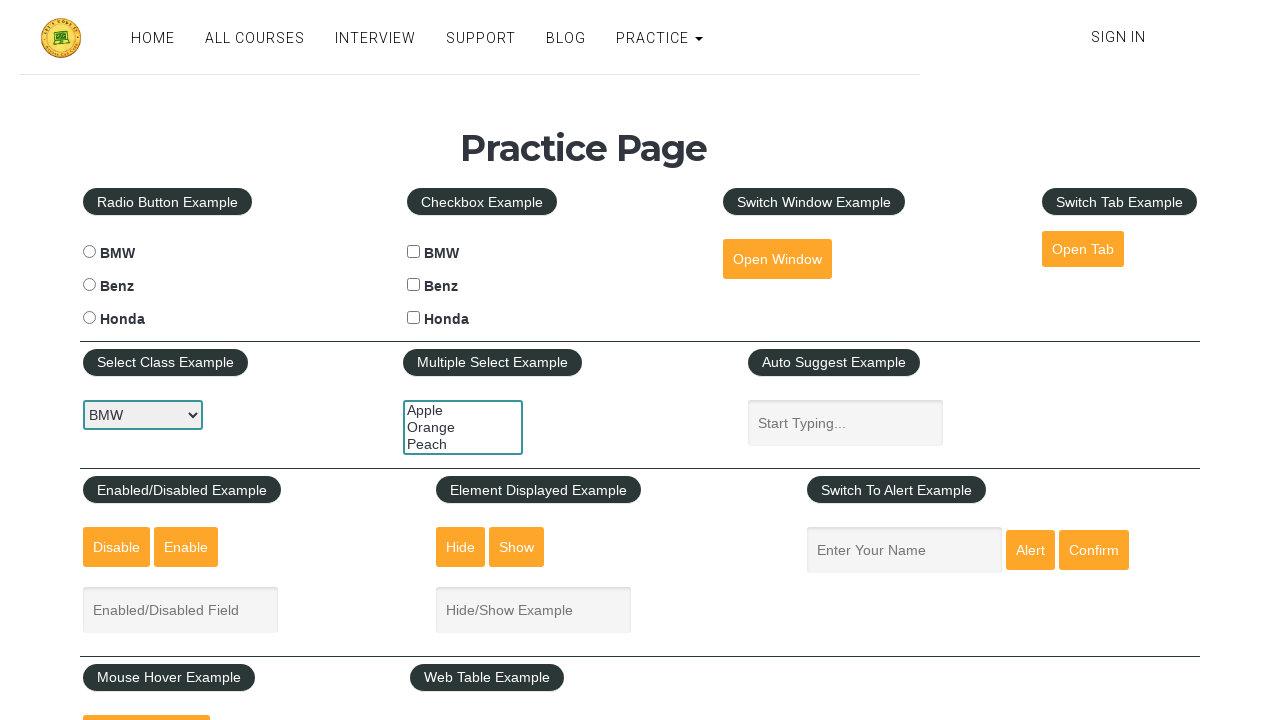

Located multi-select dropdown element
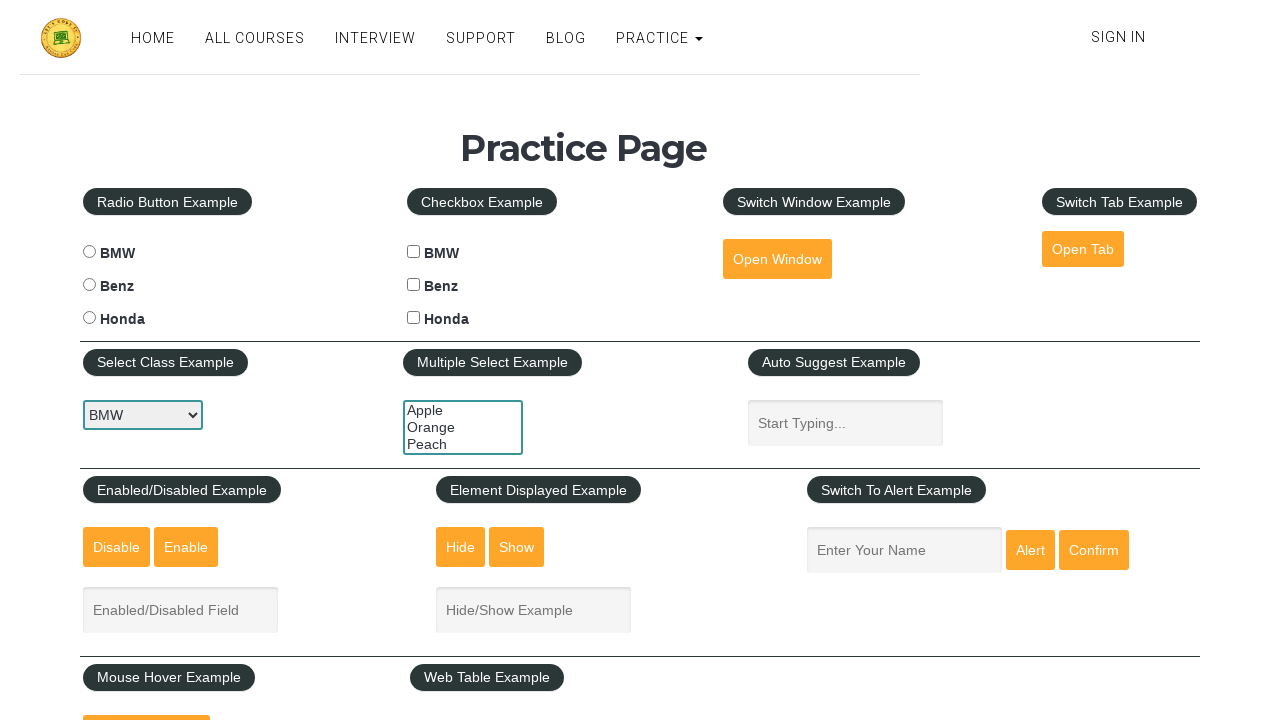

Selected Apple by index 0 on #multiple-select-example
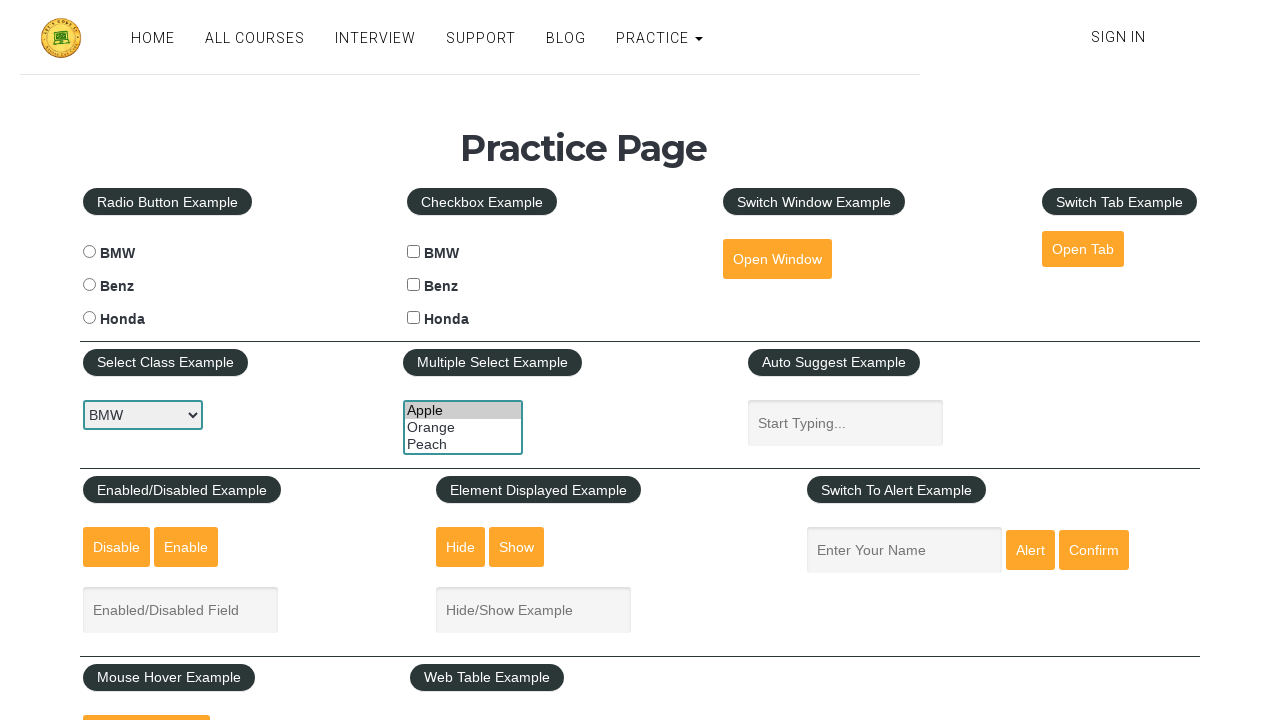

Selected Orange by value on #multiple-select-example
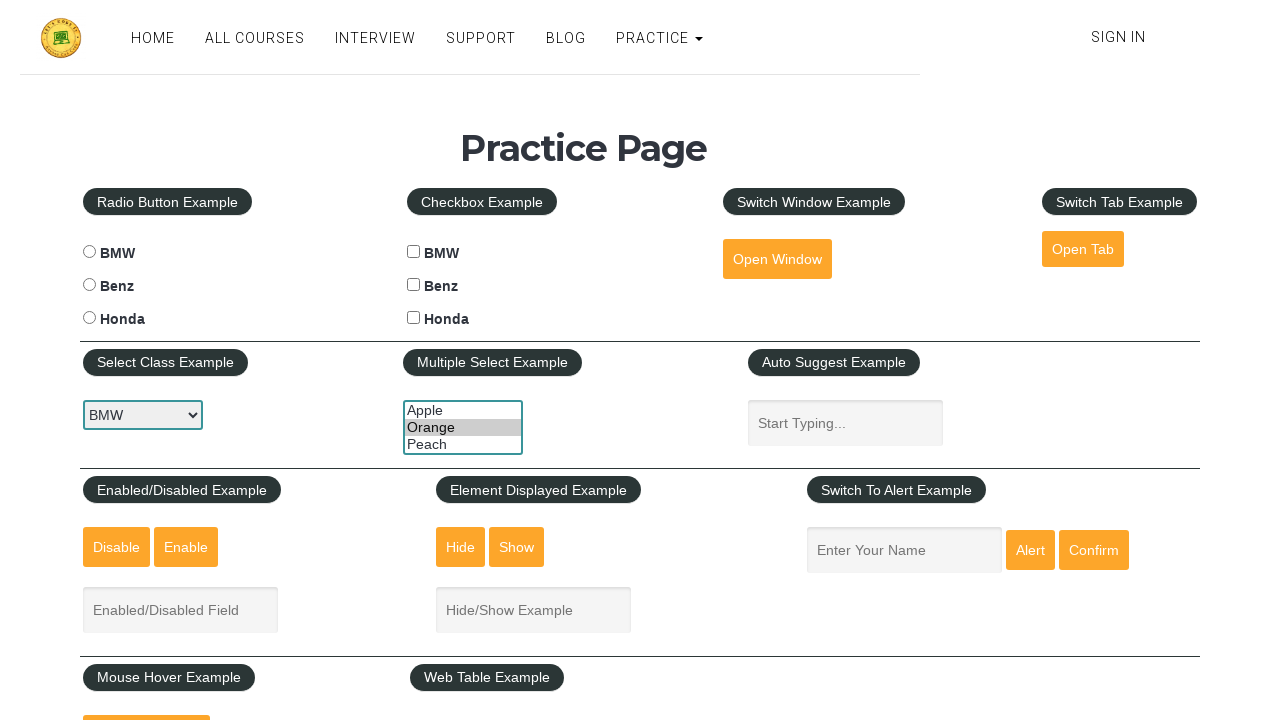

Selected Peach by label on #multiple-select-example
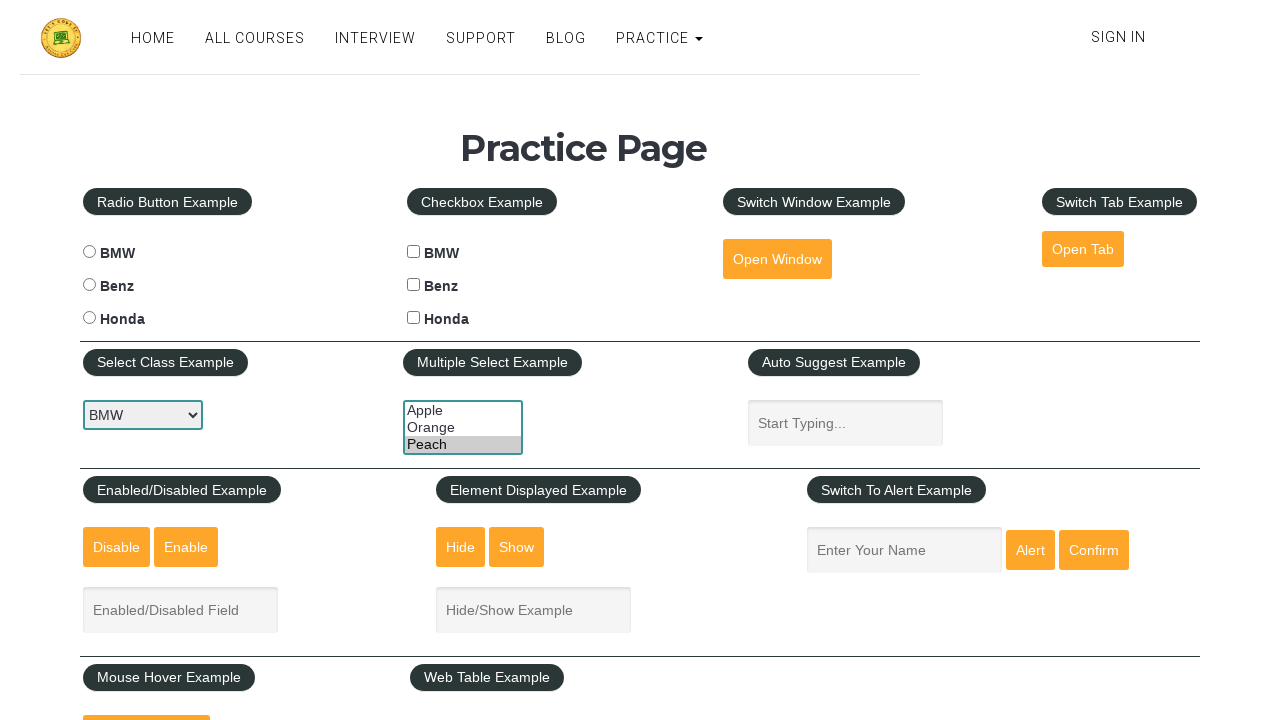

Waited 2 seconds to observe initial selections (Apple, Orange, Peach)
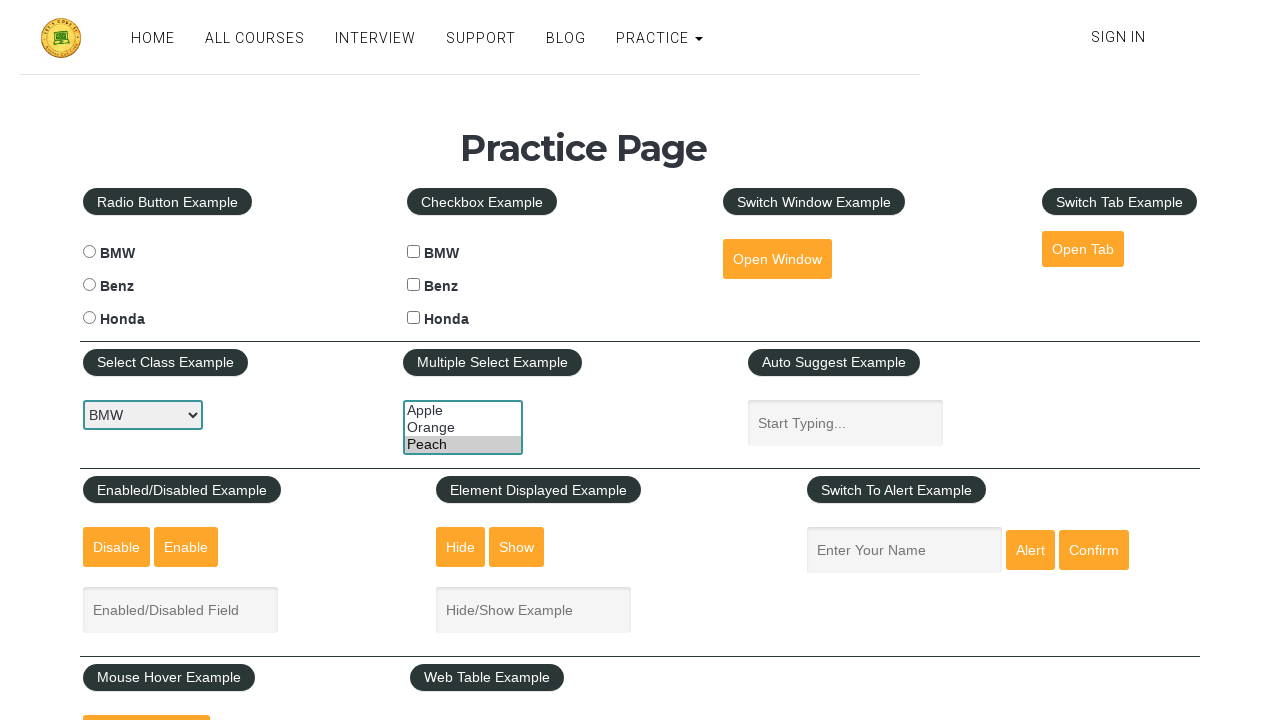

Deselected Apple by selecting only Orange and Peach on #multiple-select-example
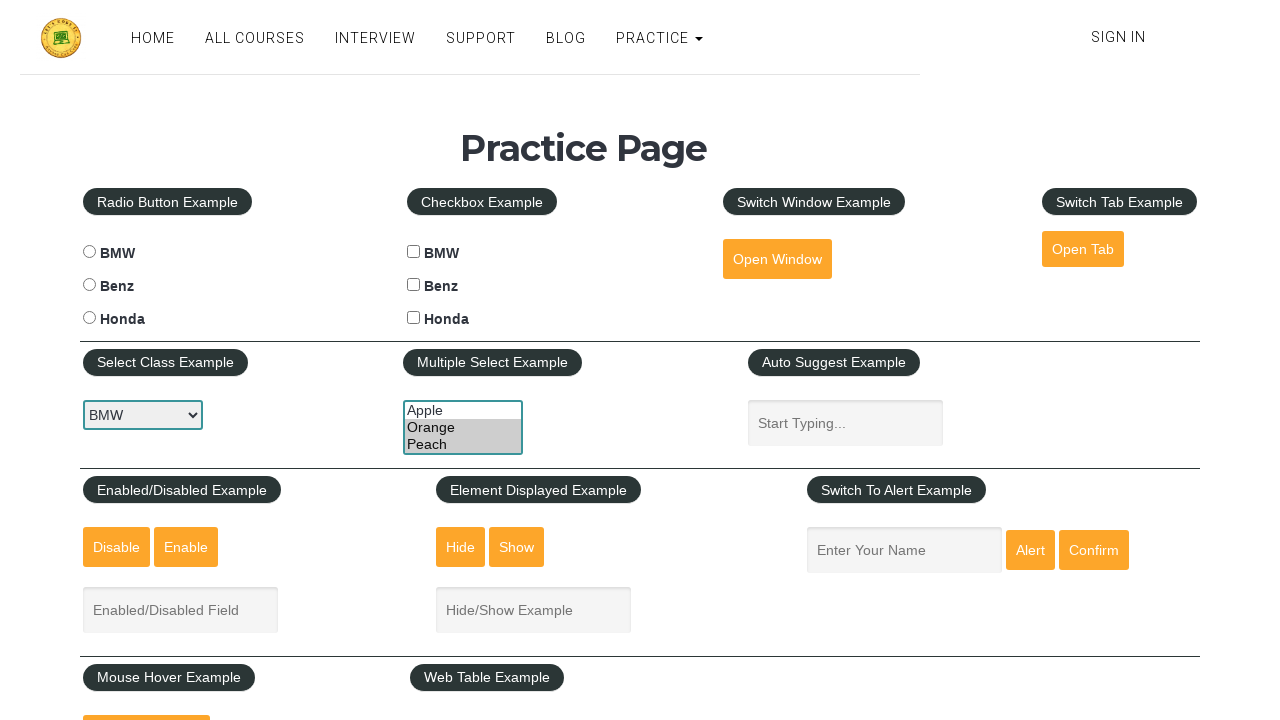

Waited 2 seconds to observe after deselecting Apple
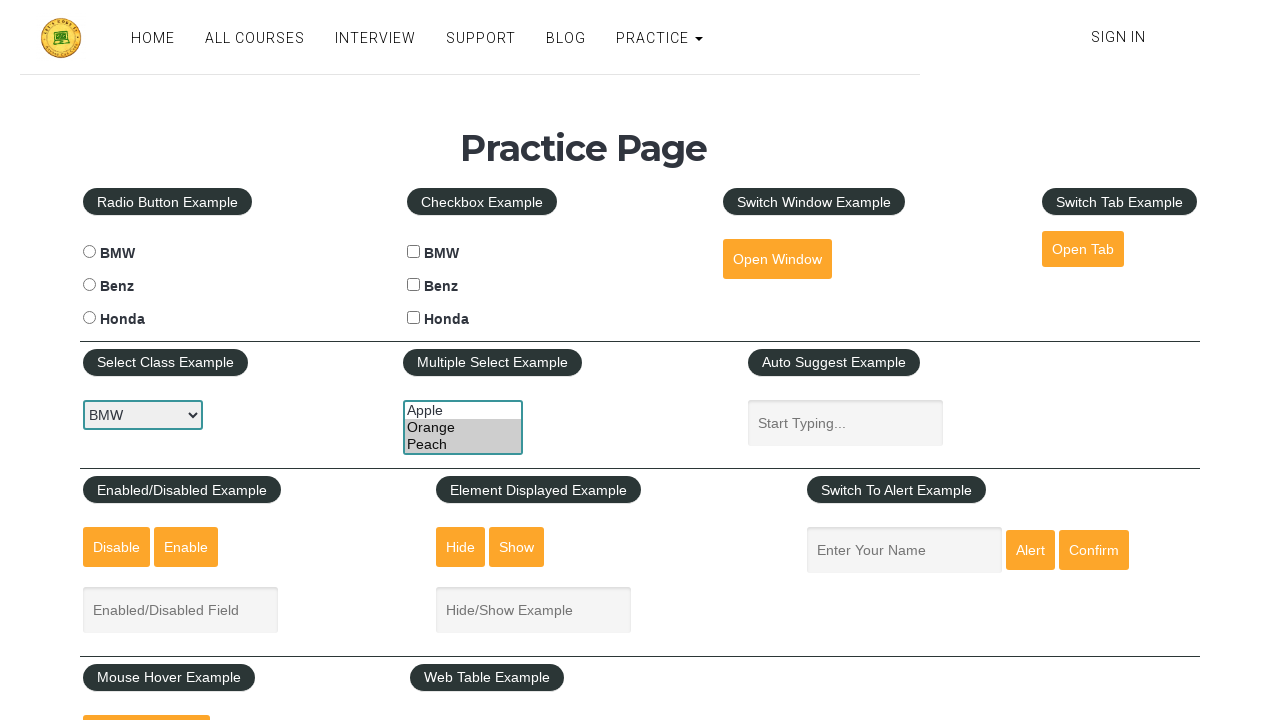

Located all checked options in the multi-select dropdown
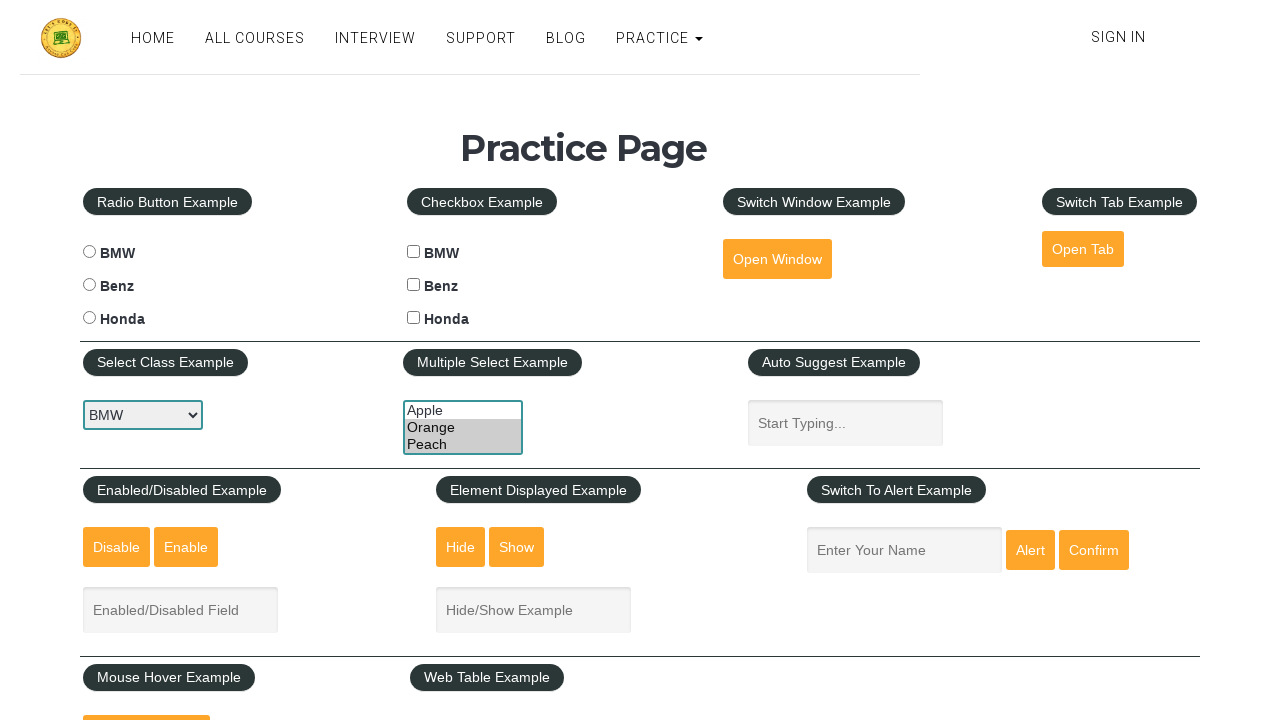

Counted 2 selected options
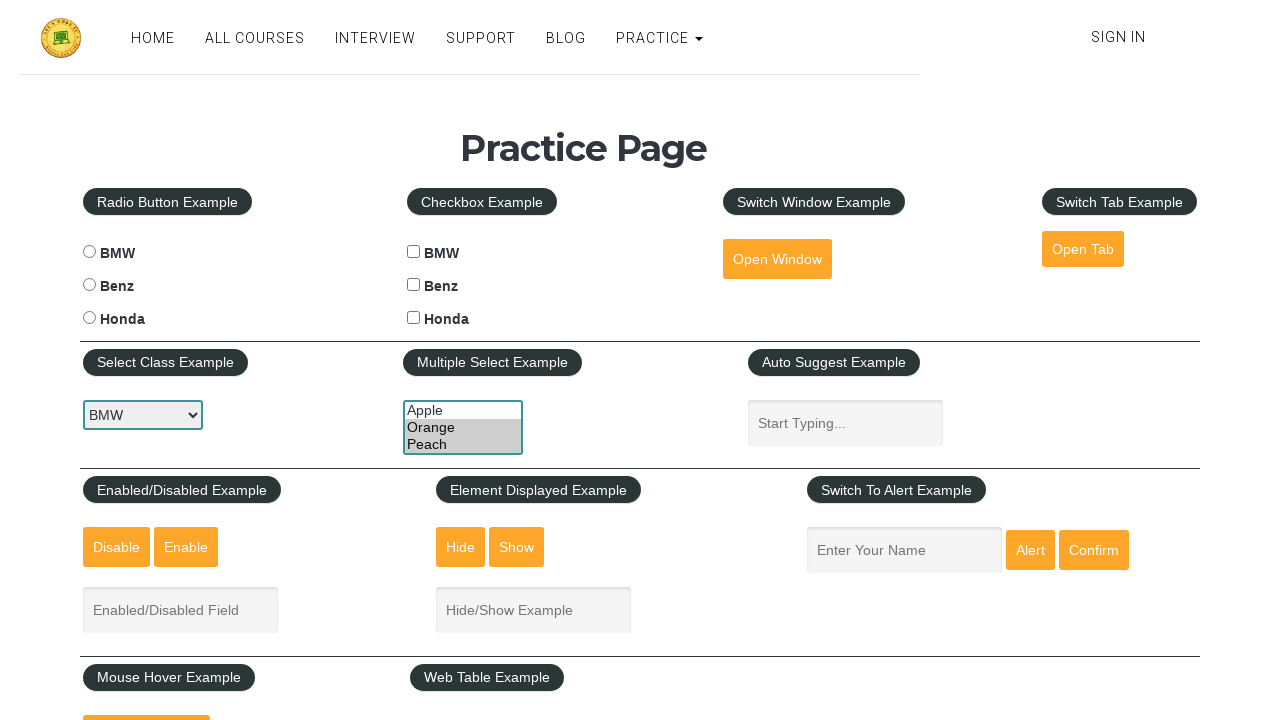

Verified selected option 1: Orange
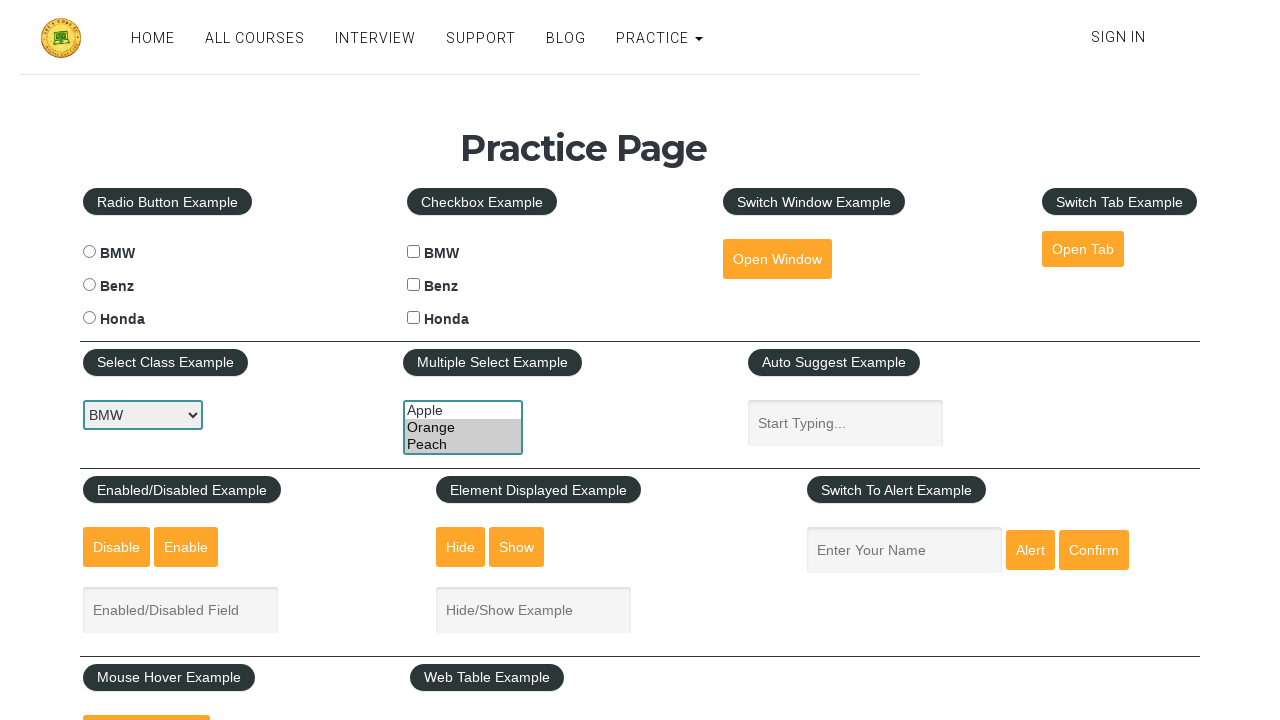

Verified selected option 2: Peach
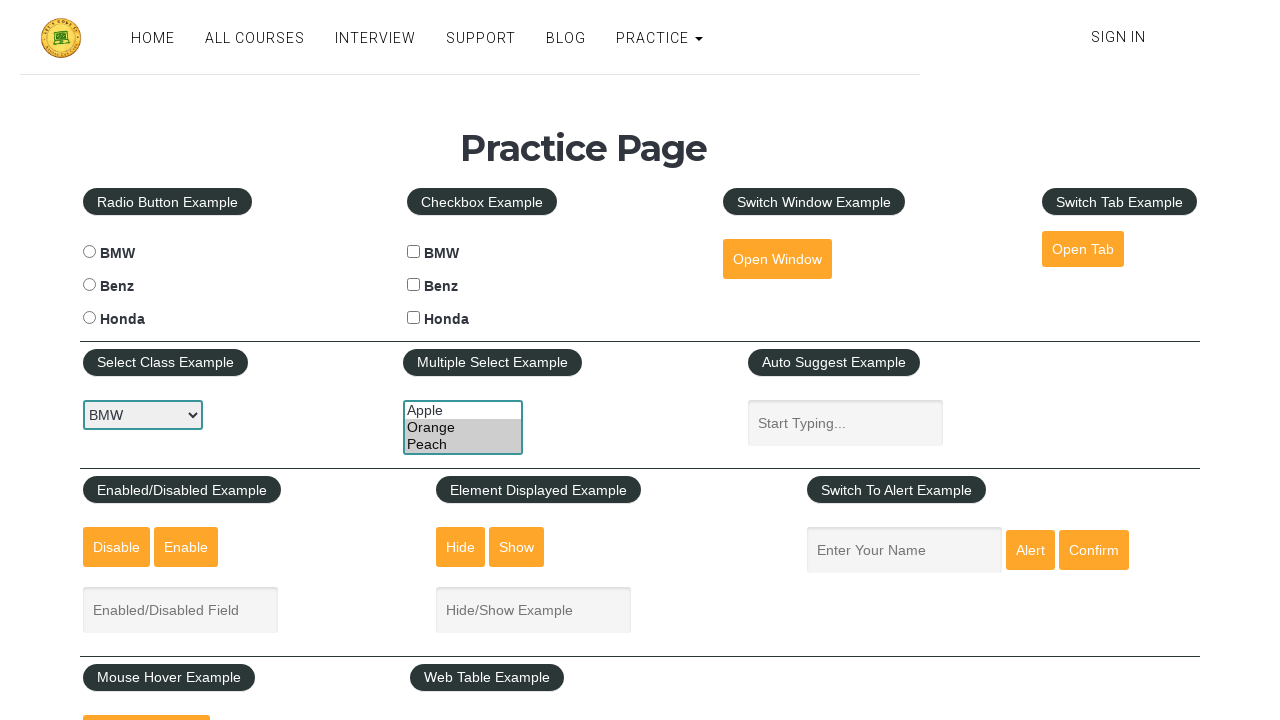

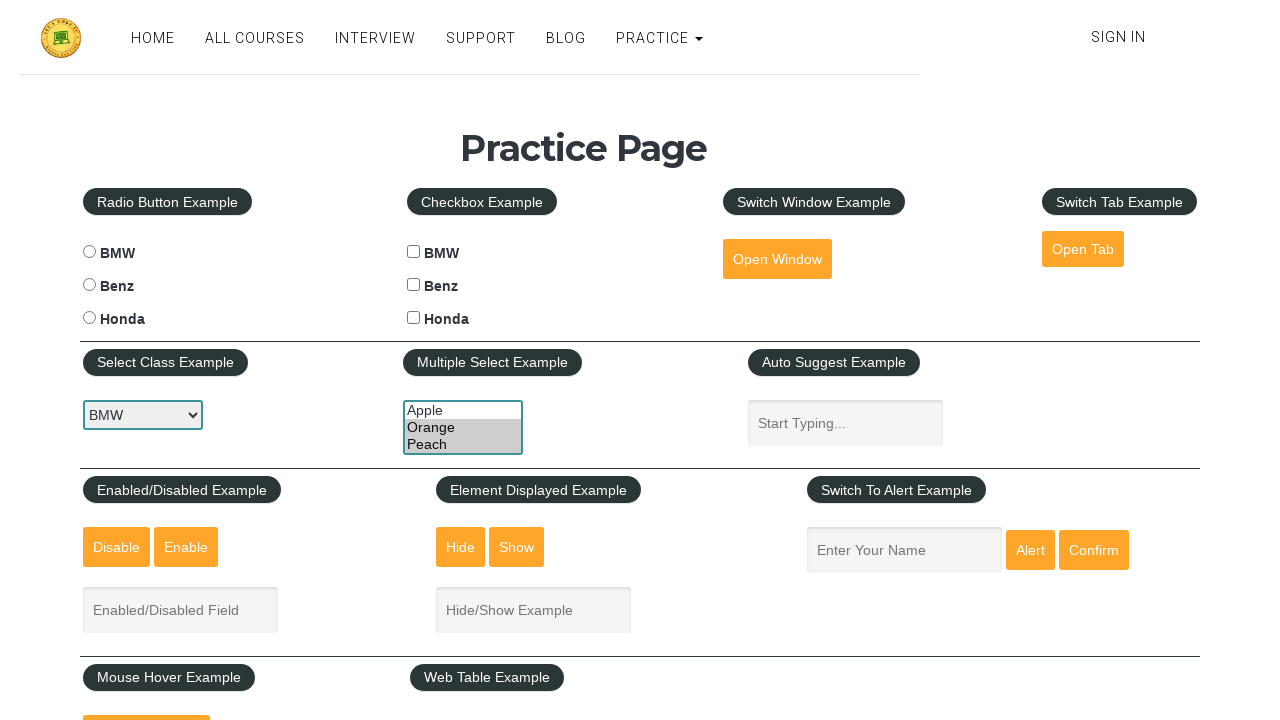